Navigates to a page, clicks on a dynamically calculated link, then fills out and submits a form with personal information

Starting URL: http://suninjuly.github.io/find_link_text

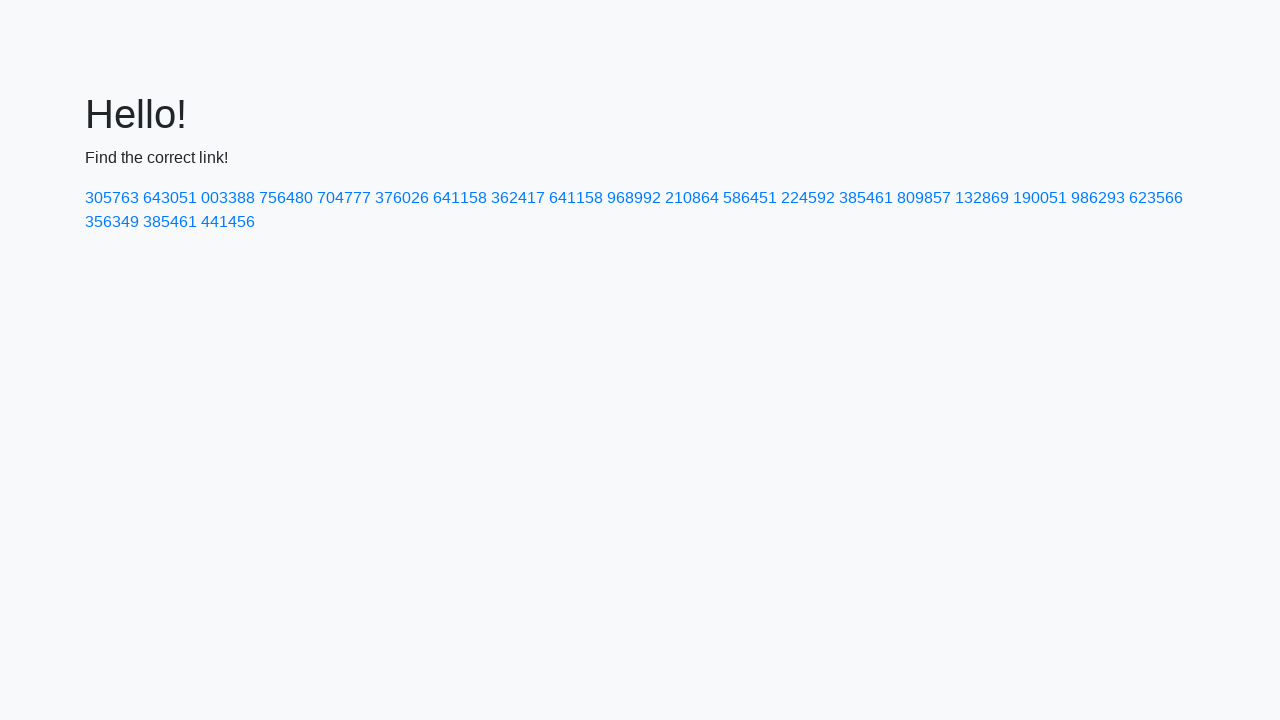

Calculated dynamic link text value: 224592
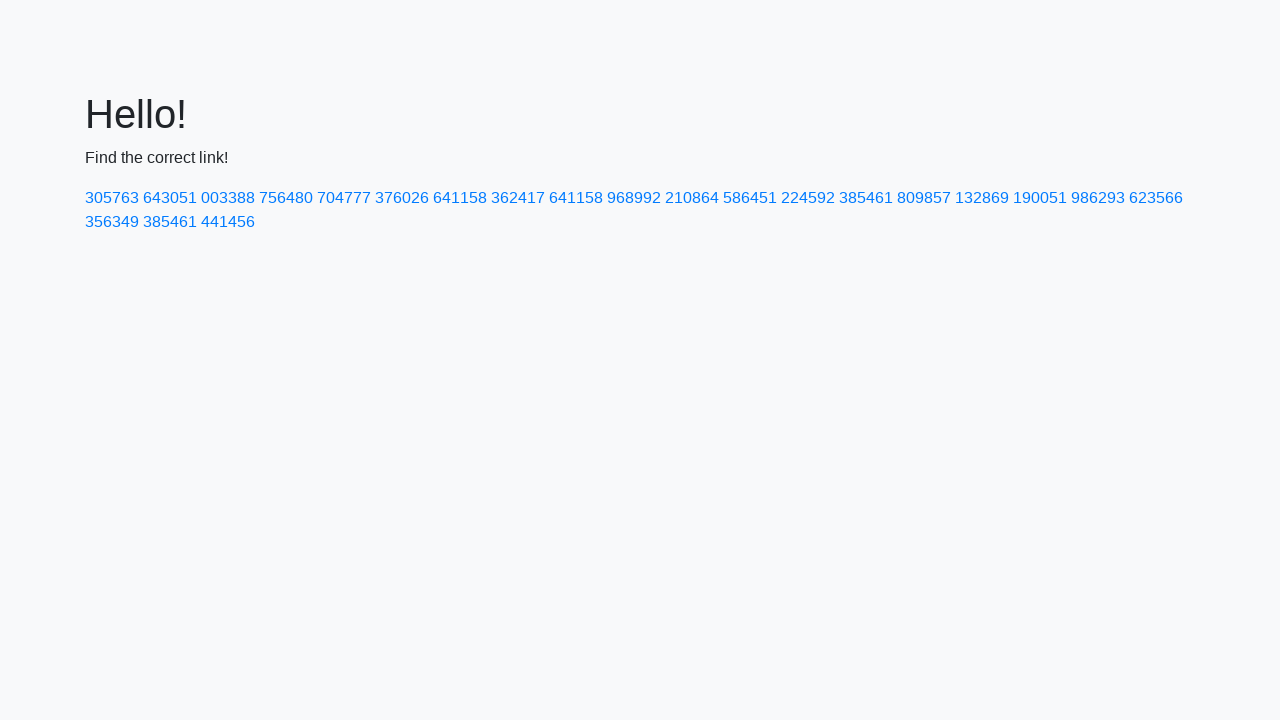

Clicked on dynamically calculated link with text: 224592 at (808, 198) on a:has-text('224592')
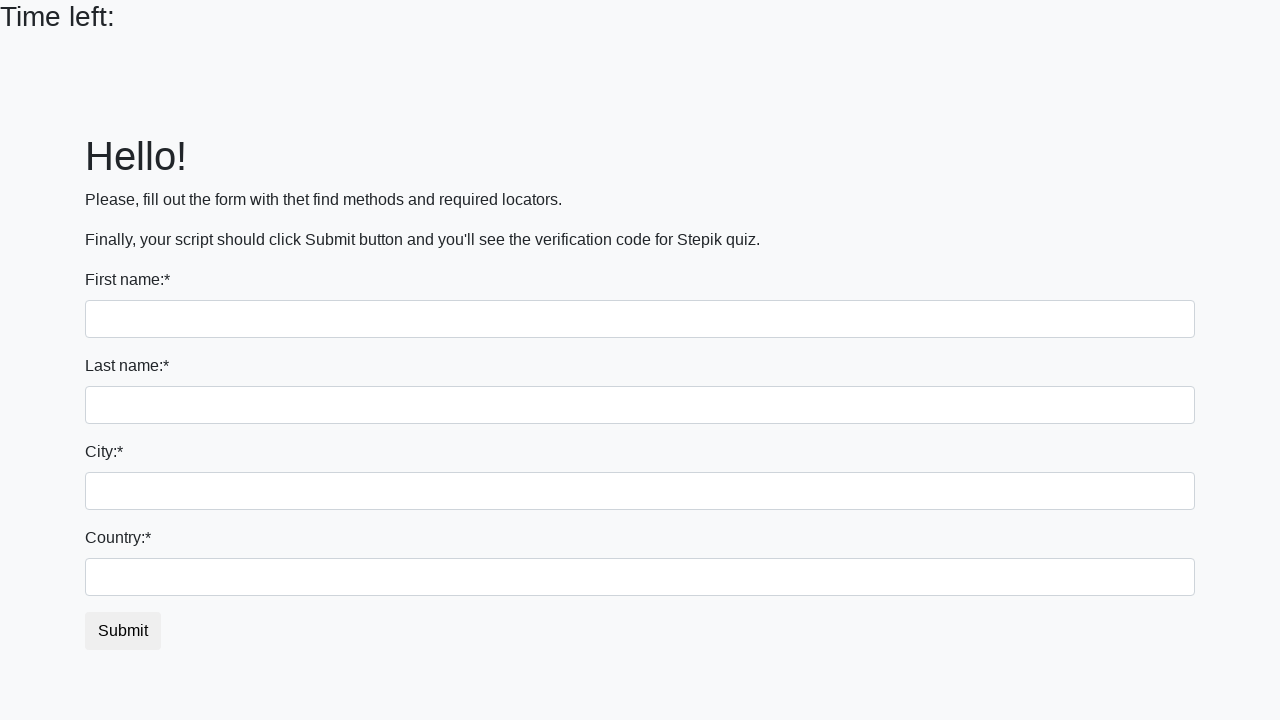

Filled first name field with 'Ivan' on input:first-of-type
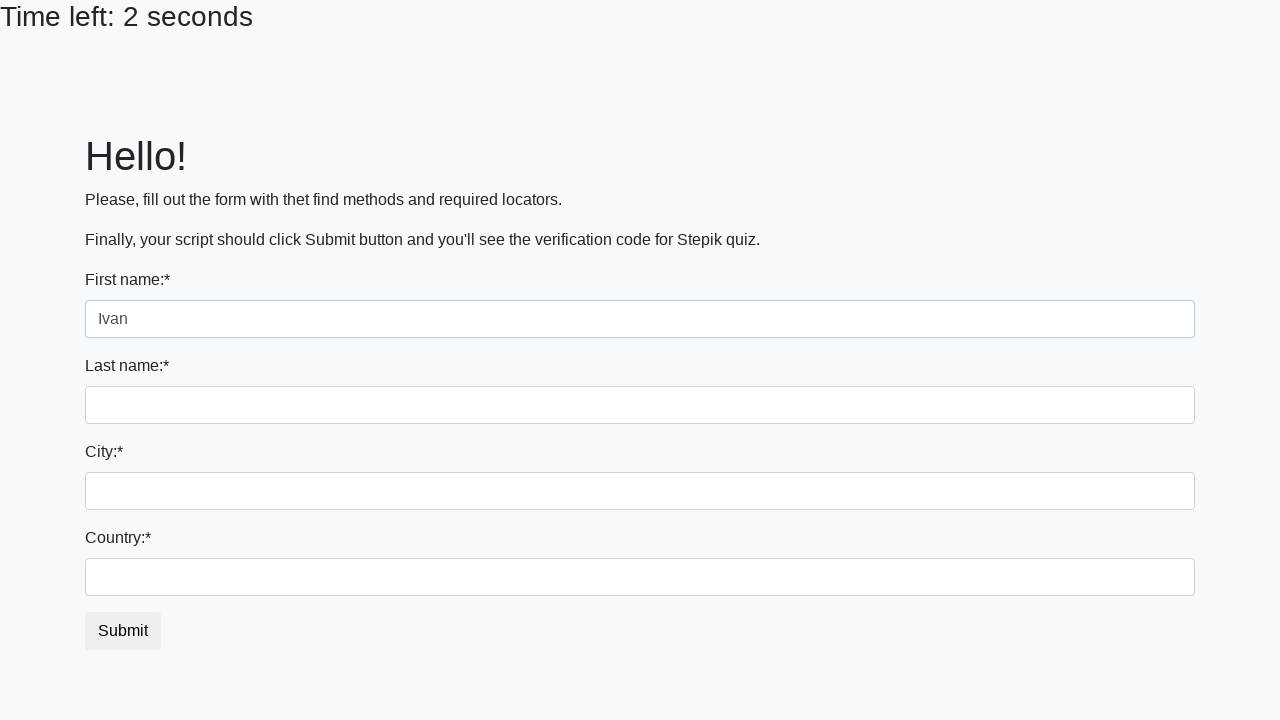

Filled last name field with 'Petrov' on input[name='last_name']
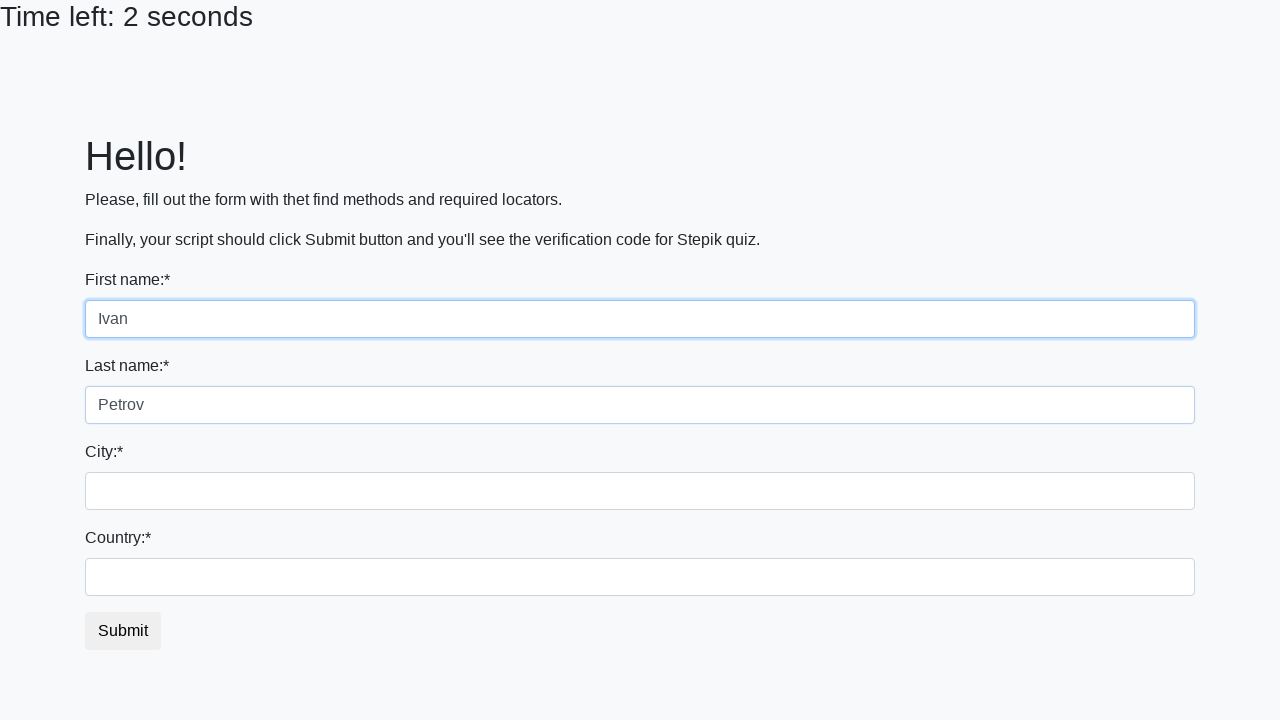

Filled city field with 'Smolensk' on .form-control.city
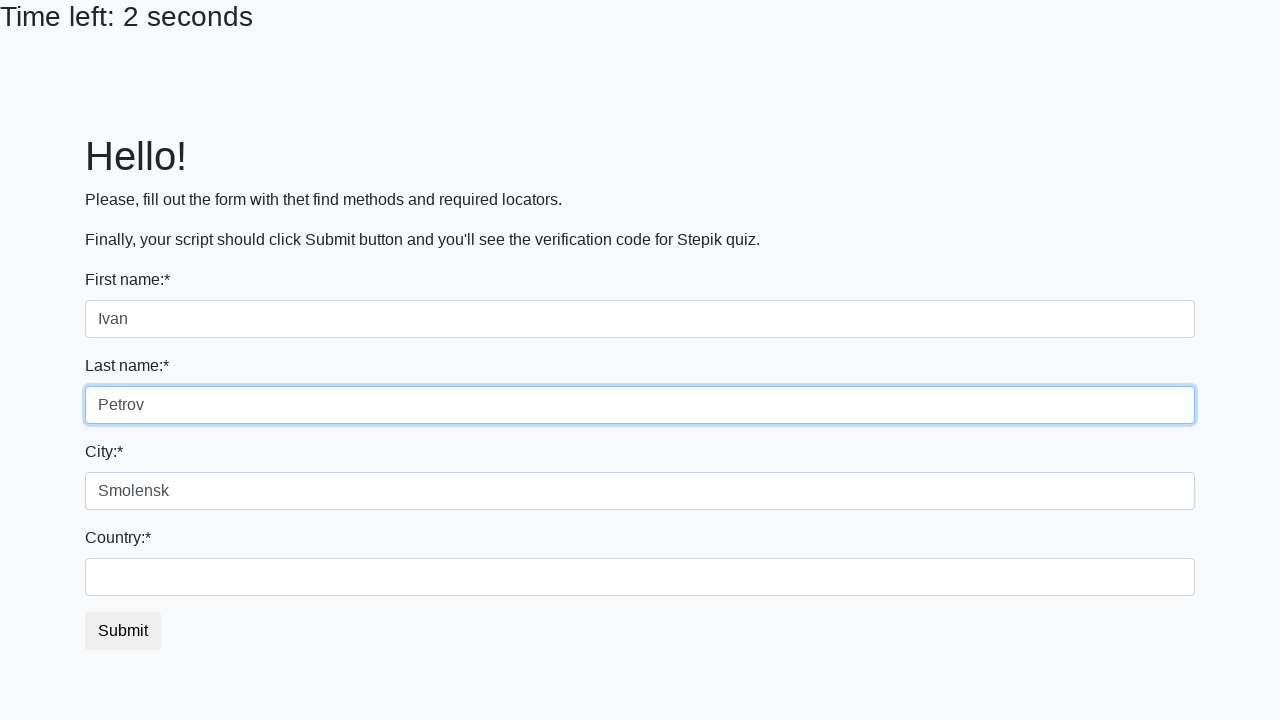

Filled country field with 'Russia' on #country
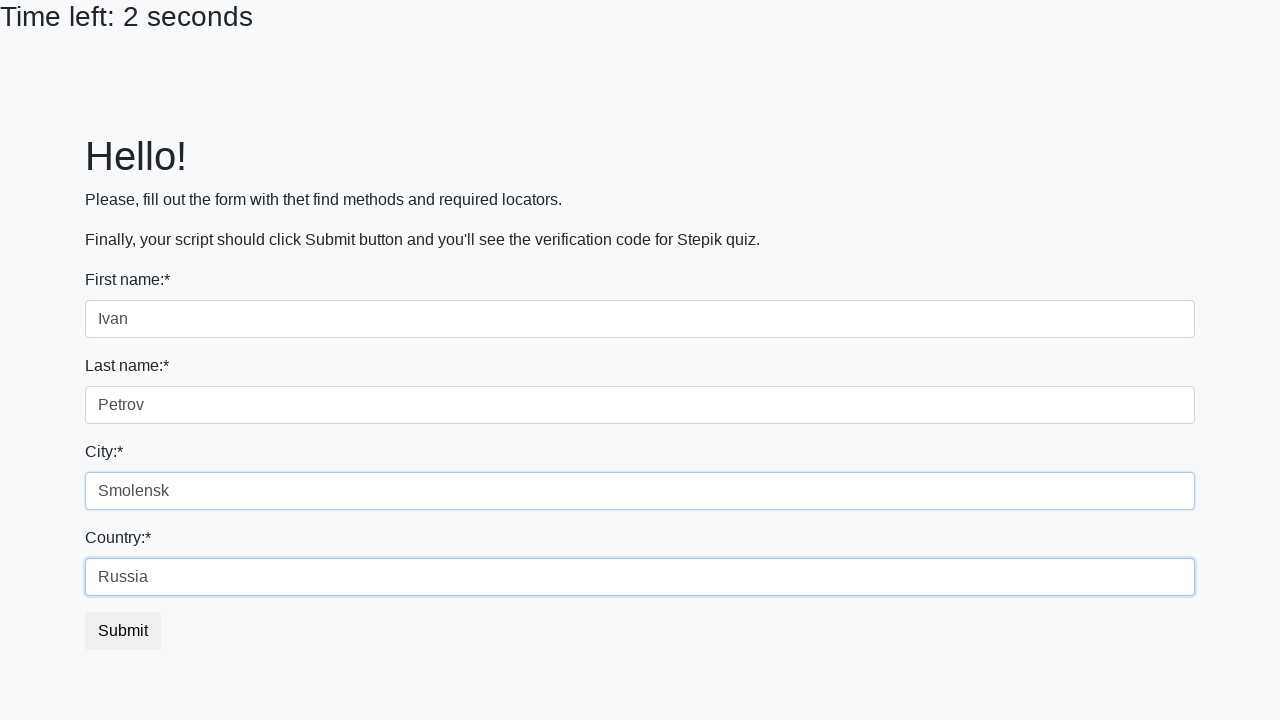

Clicked submit button to submit form at (123, 631) on button.btn
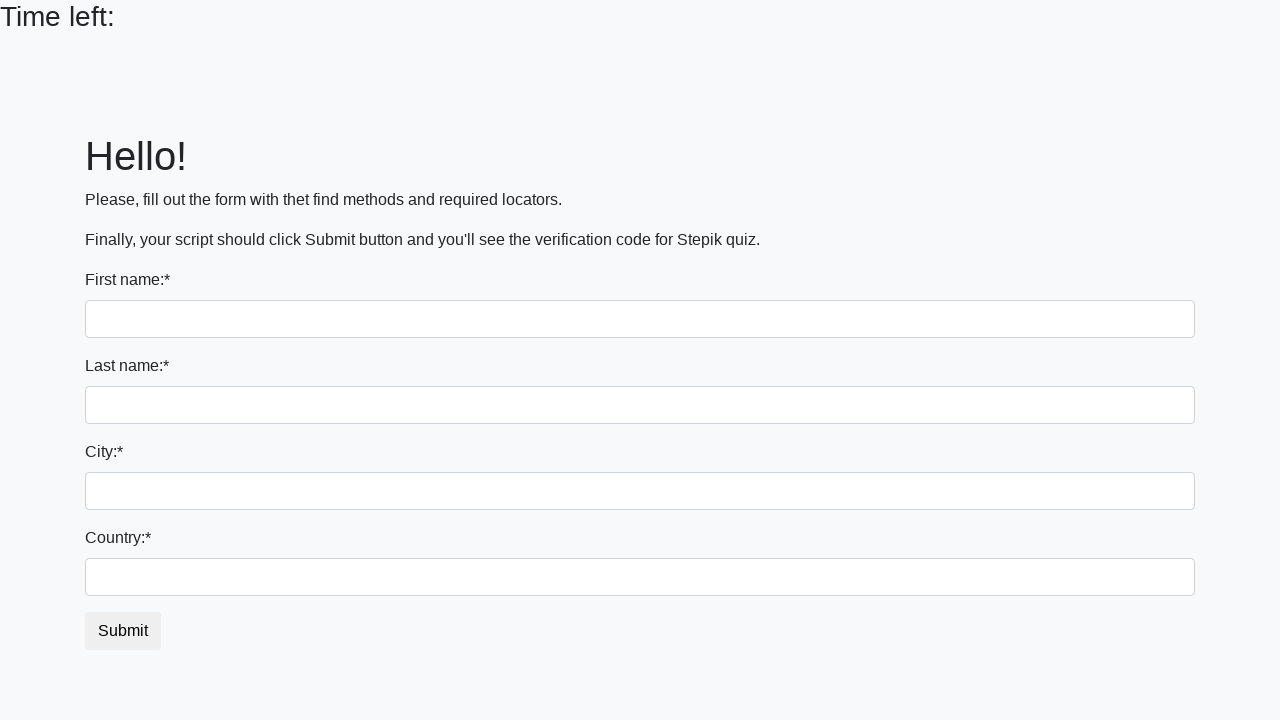

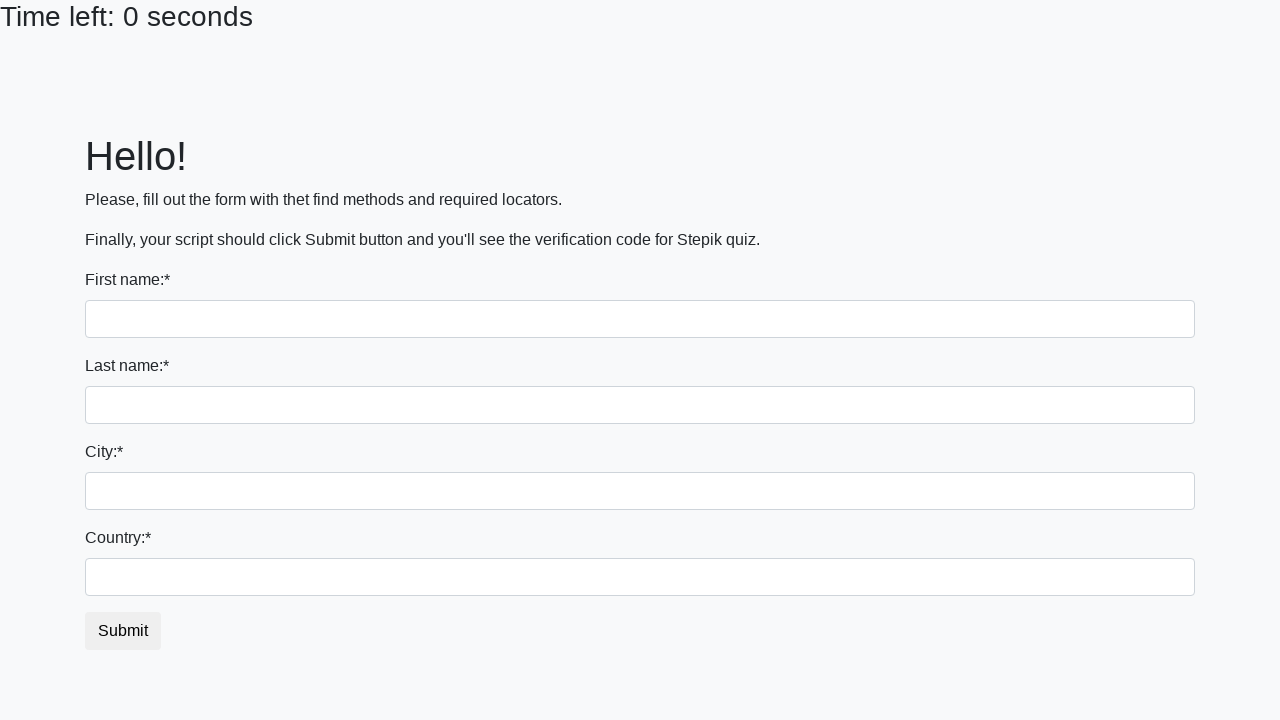